Tests HTML5 form validation messages by submitting form with missing/invalid fields and verifying browser validation messages are displayed correctly.

Starting URL: https://automationfc.github.io/html5/index.html

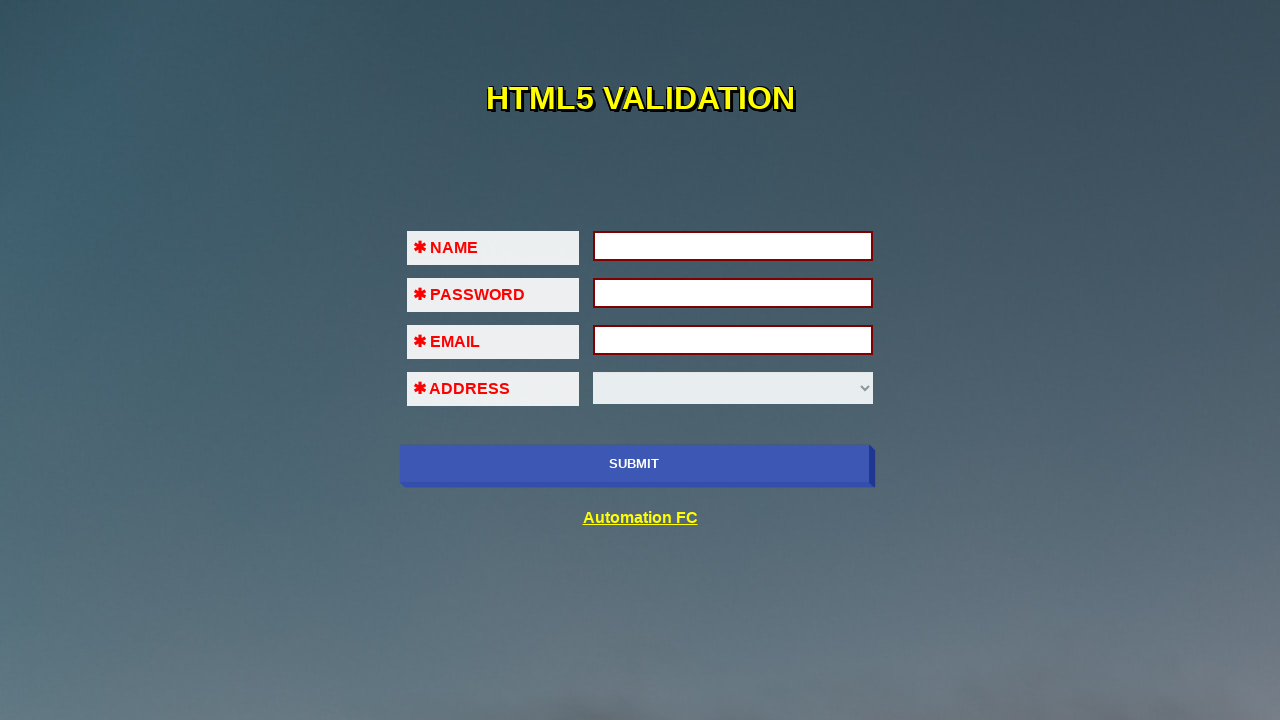

Clicked submit button without filling any fields to trigger validation at (634, 464) on [name='submit-btn']
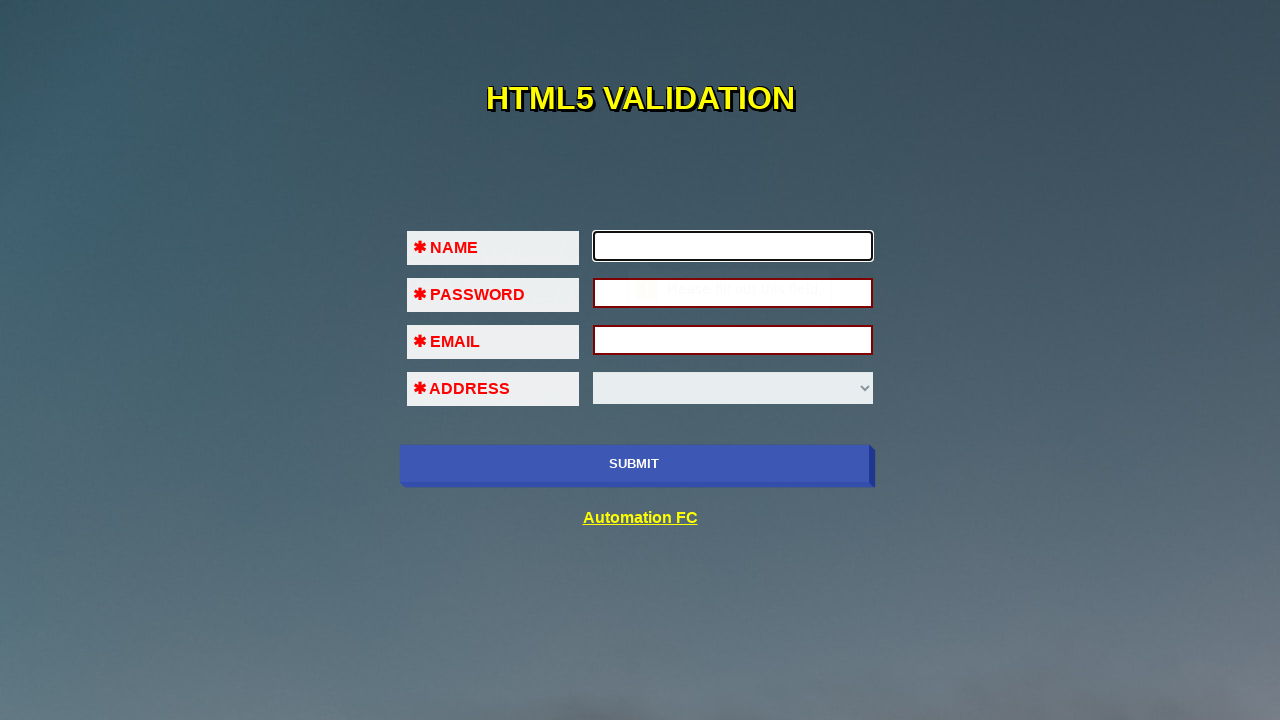

Verified first name field is present and validation message should be displayed
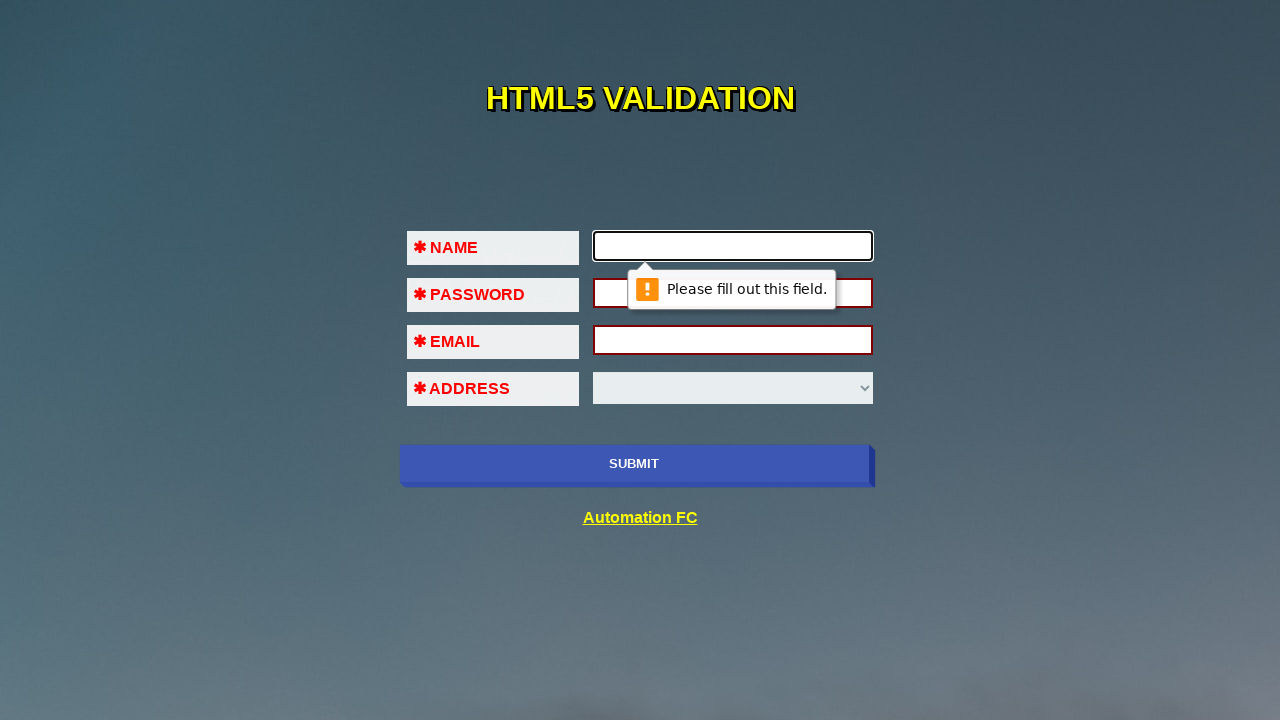

Filled first name field with 'Hoang Pham' on input#fname
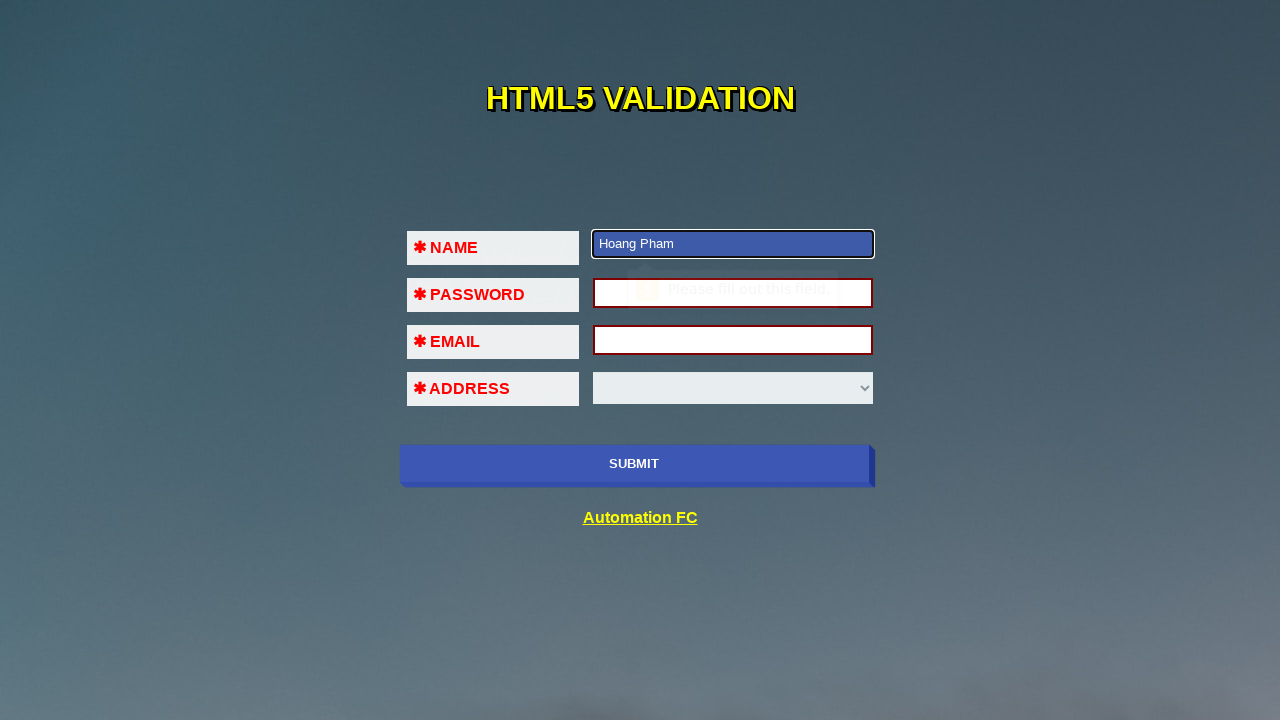

Clicked submit button with only first name filled at (634, 464) on [name='submit-btn']
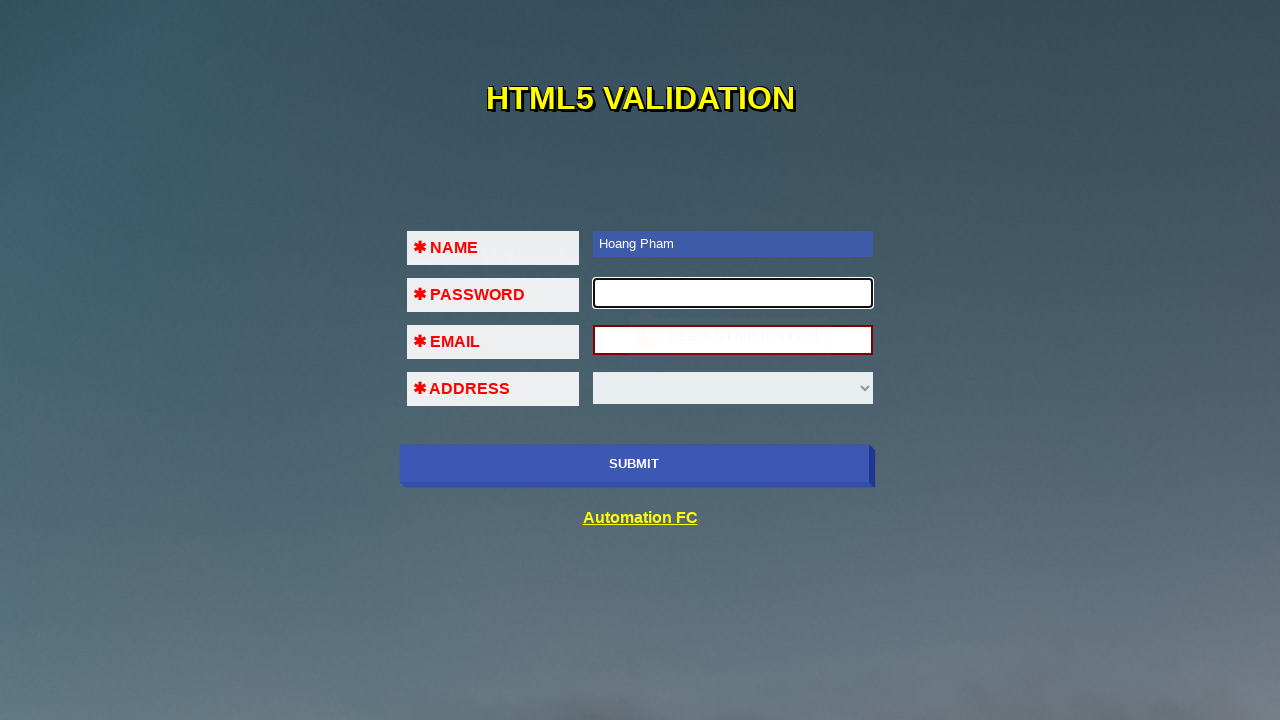

Filled first name field with 'Hoang Pham' again on input#fname
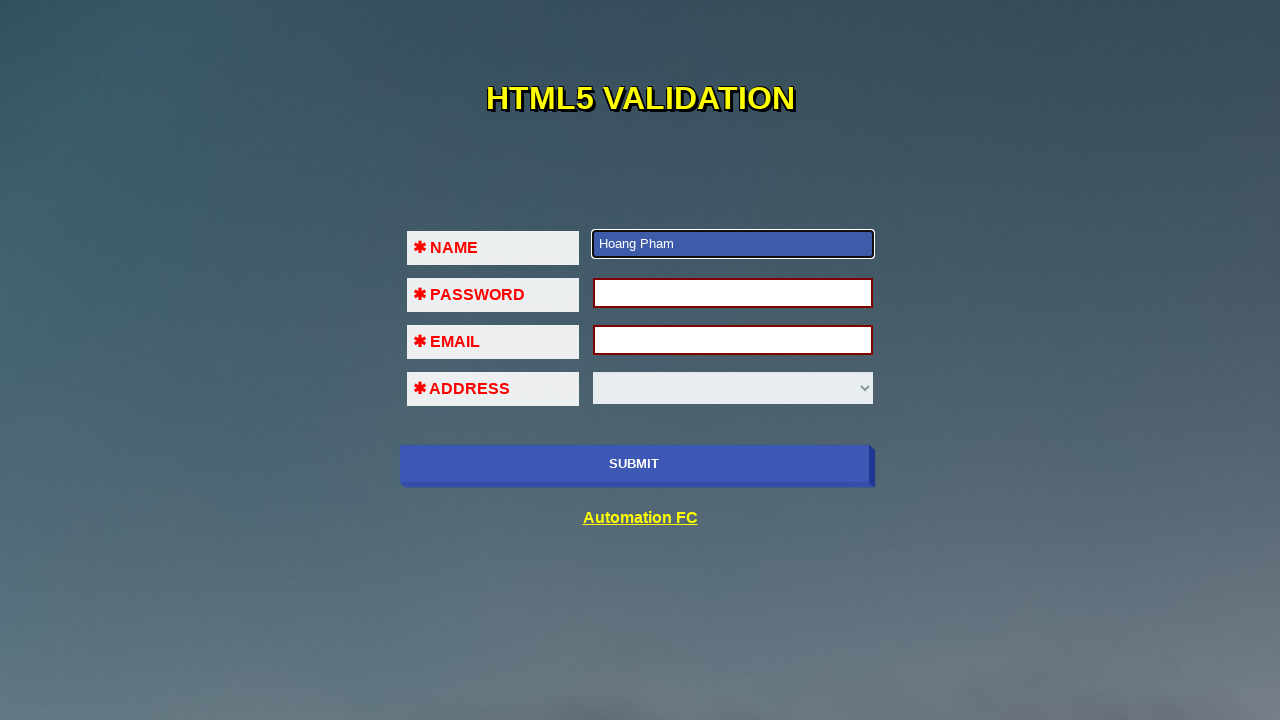

Filled password field with '1234567' on input#pass
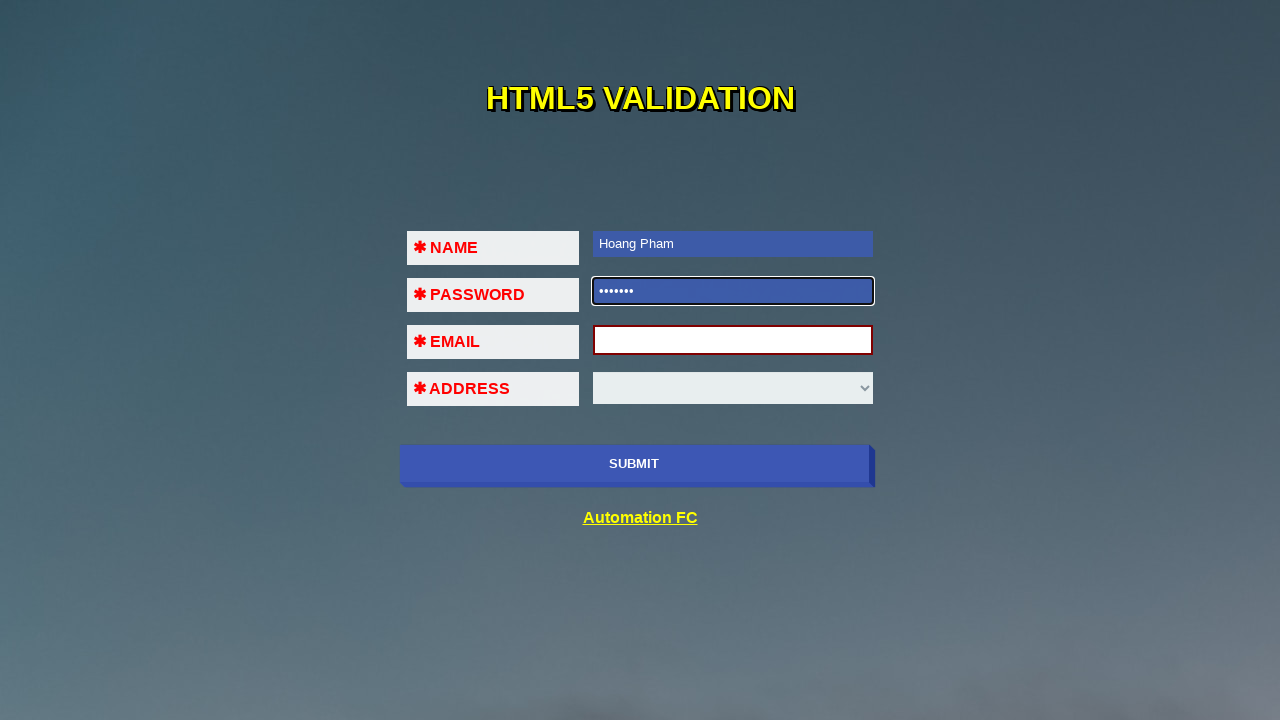

Clicked submit button with first name and password filled at (634, 464) on [name='submit-btn']
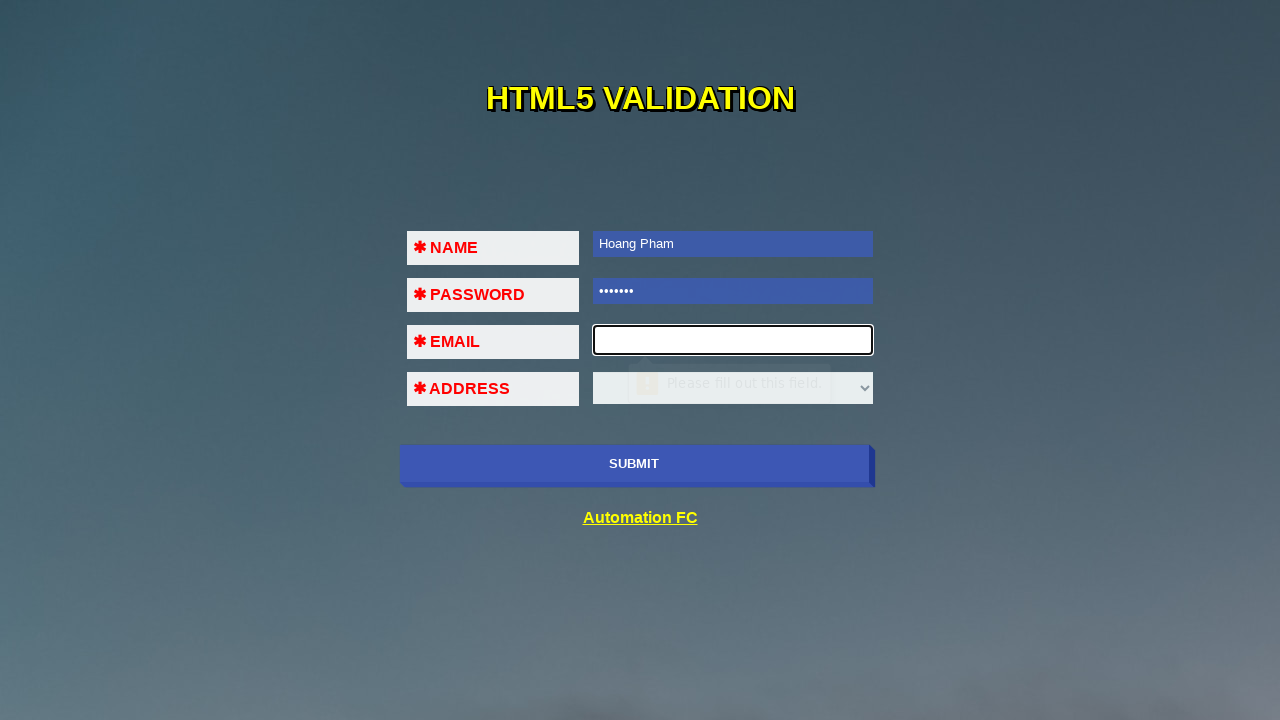

Filled first name field with 'Hoang Pham' again on input#fname
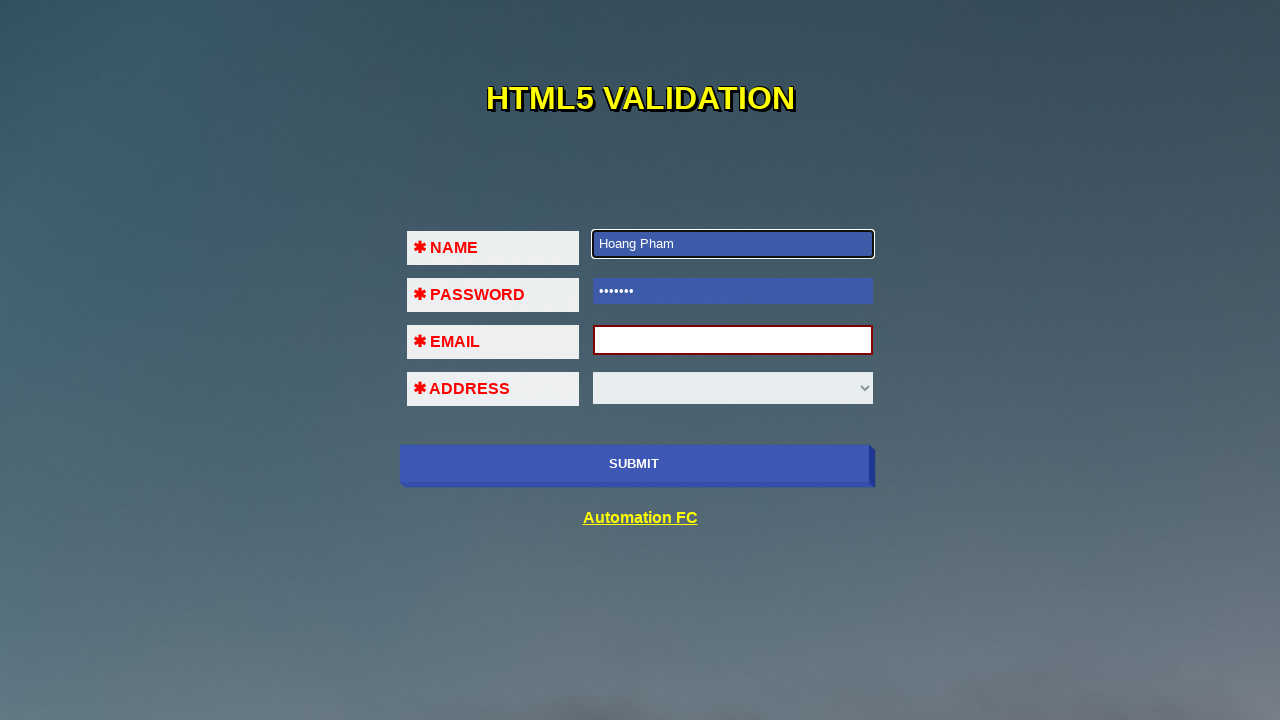

Filled password field with '1234567' again on input#pass
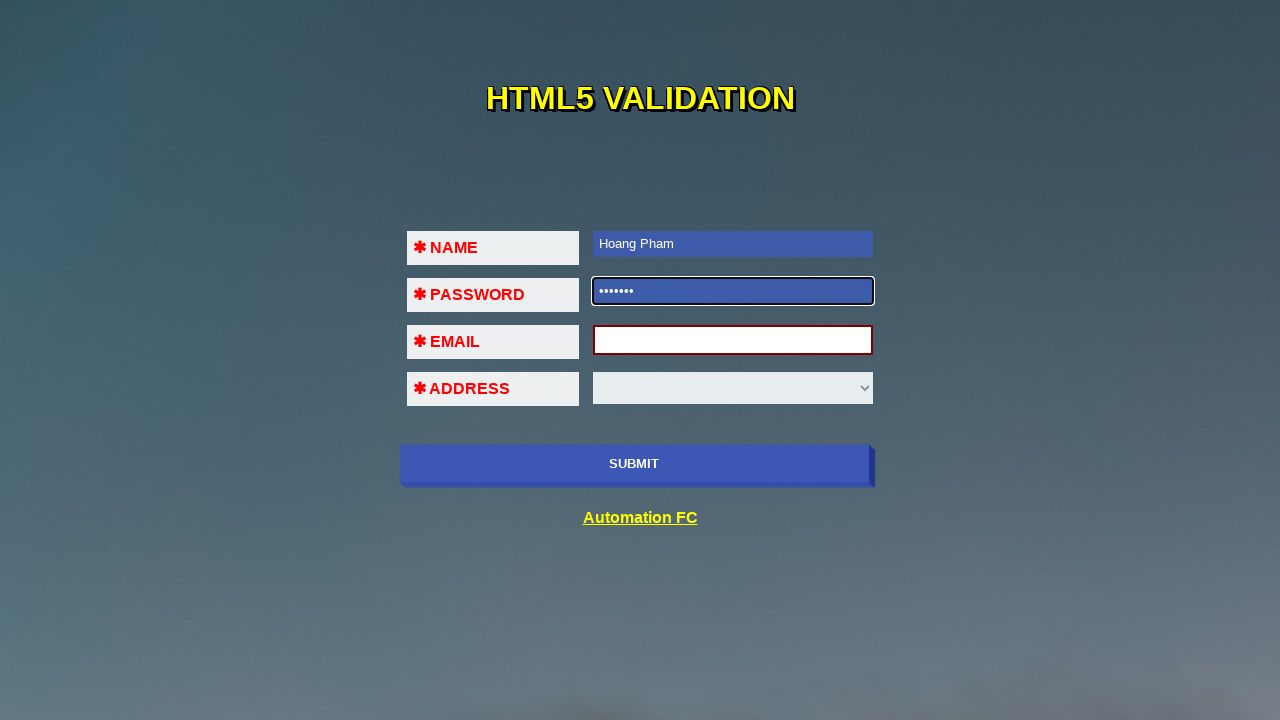

Filled email field with invalid format '32!%' on input#em
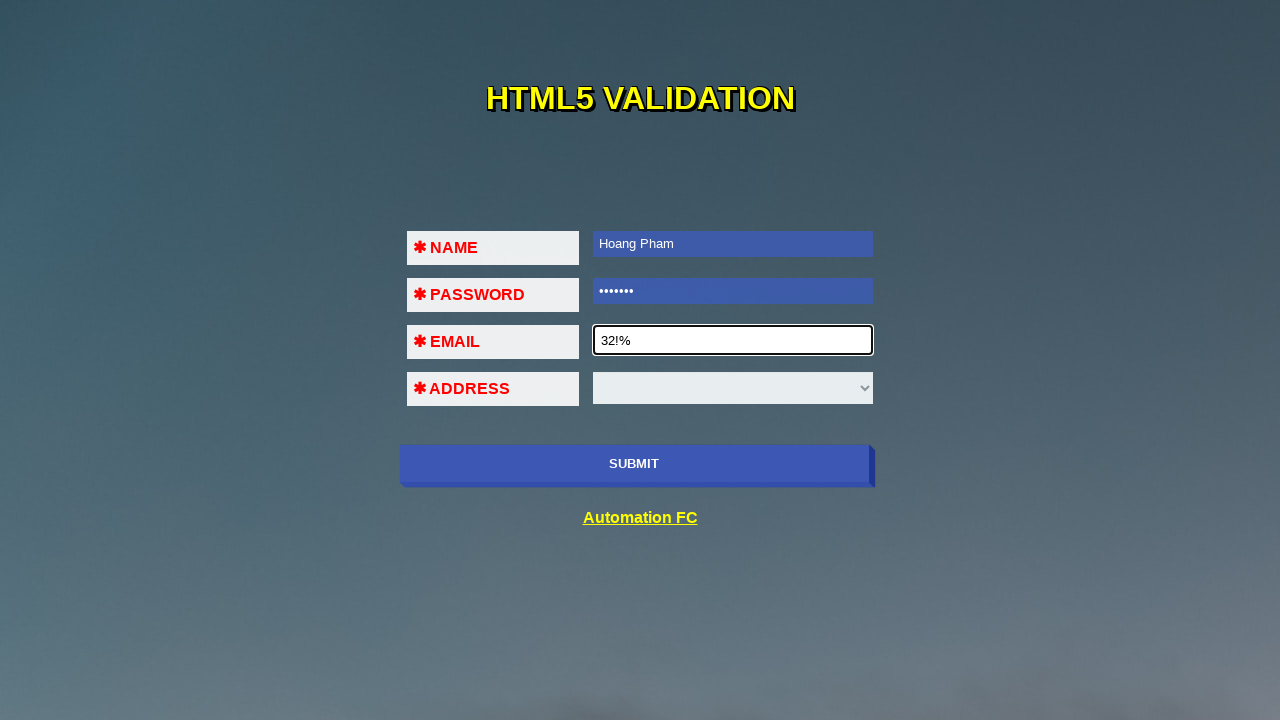

Clicked submit button with invalid email format to verify validation message at (634, 464) on [name='submit-btn']
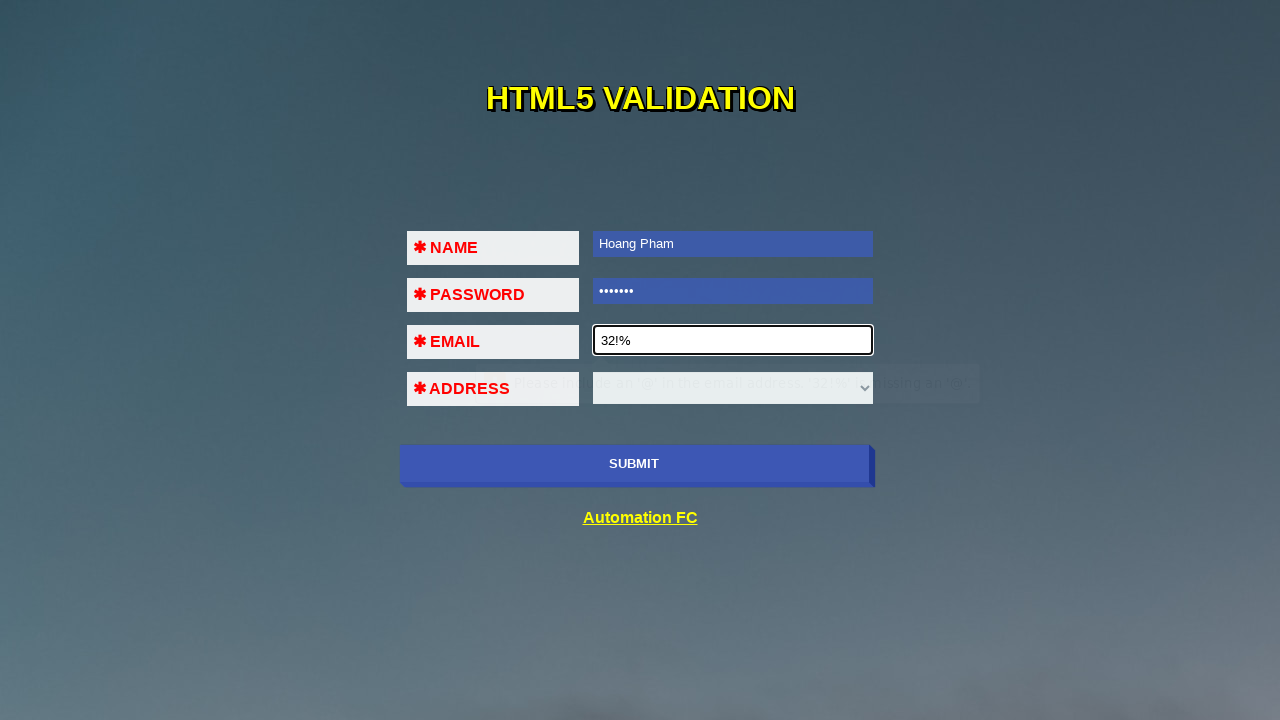

Filled first name field with 'Hoang Pham' again on input#fname
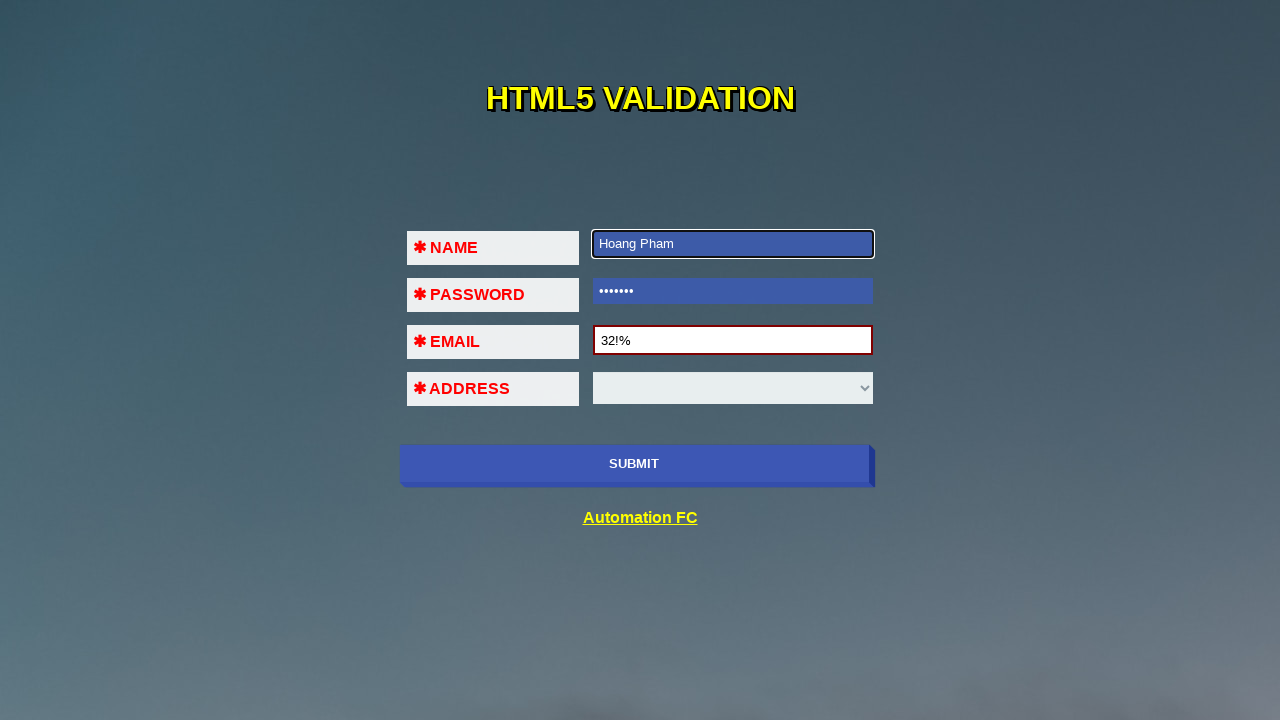

Filled password field with '1234567' again on input#pass
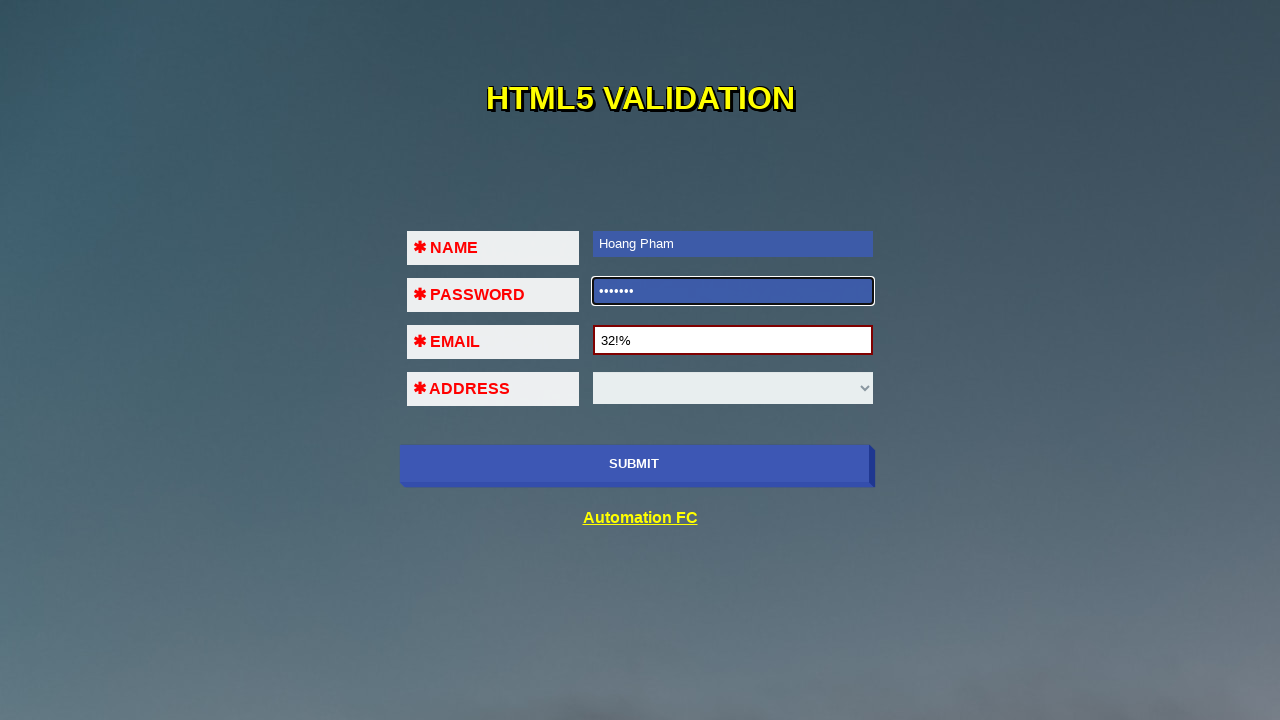

Filled email field with another invalid format '123@456' on input#em
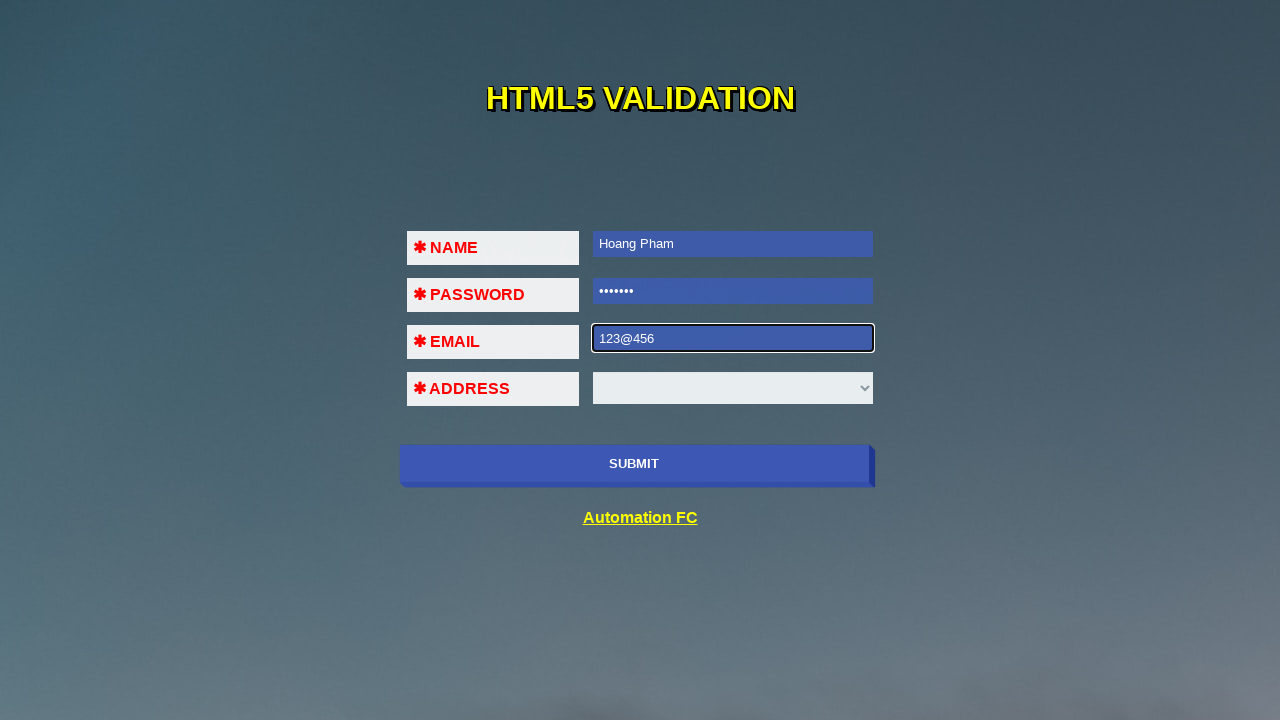

Clicked submit button with another invalid email format to verify validation message at (634, 464) on [name='submit-btn']
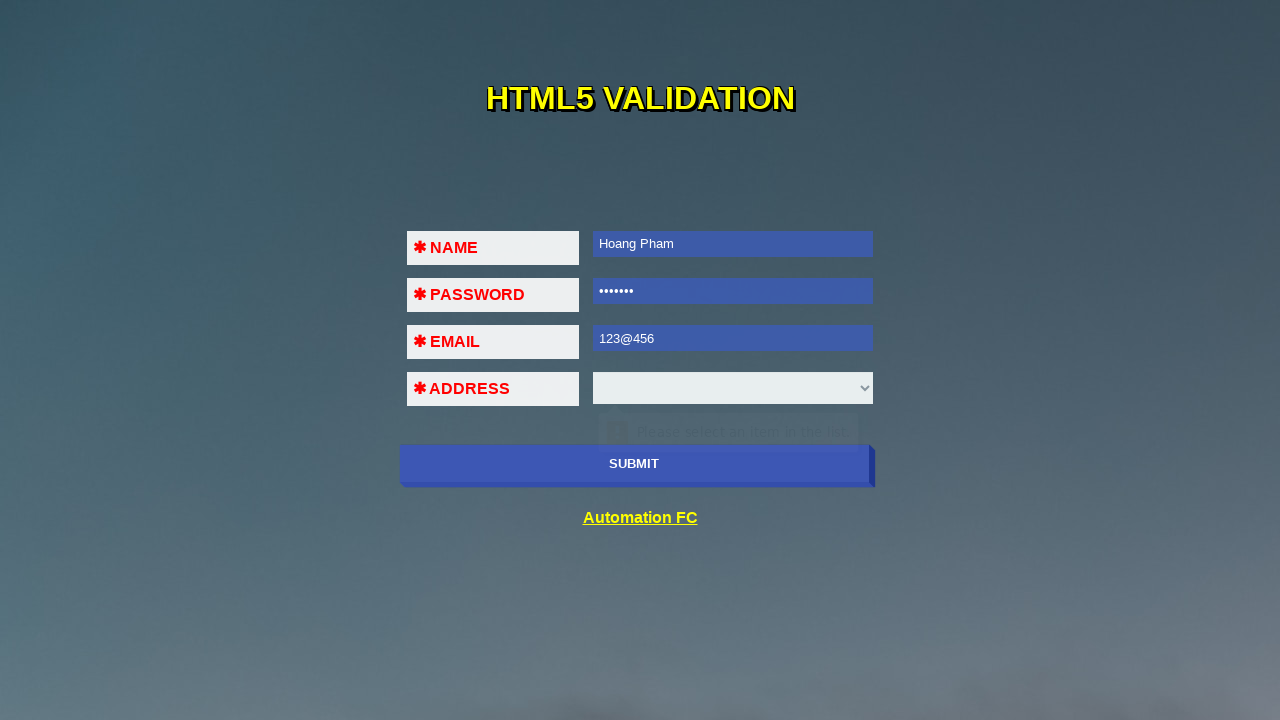

Filled first name field with 'Hoang Pham' again on input#fname
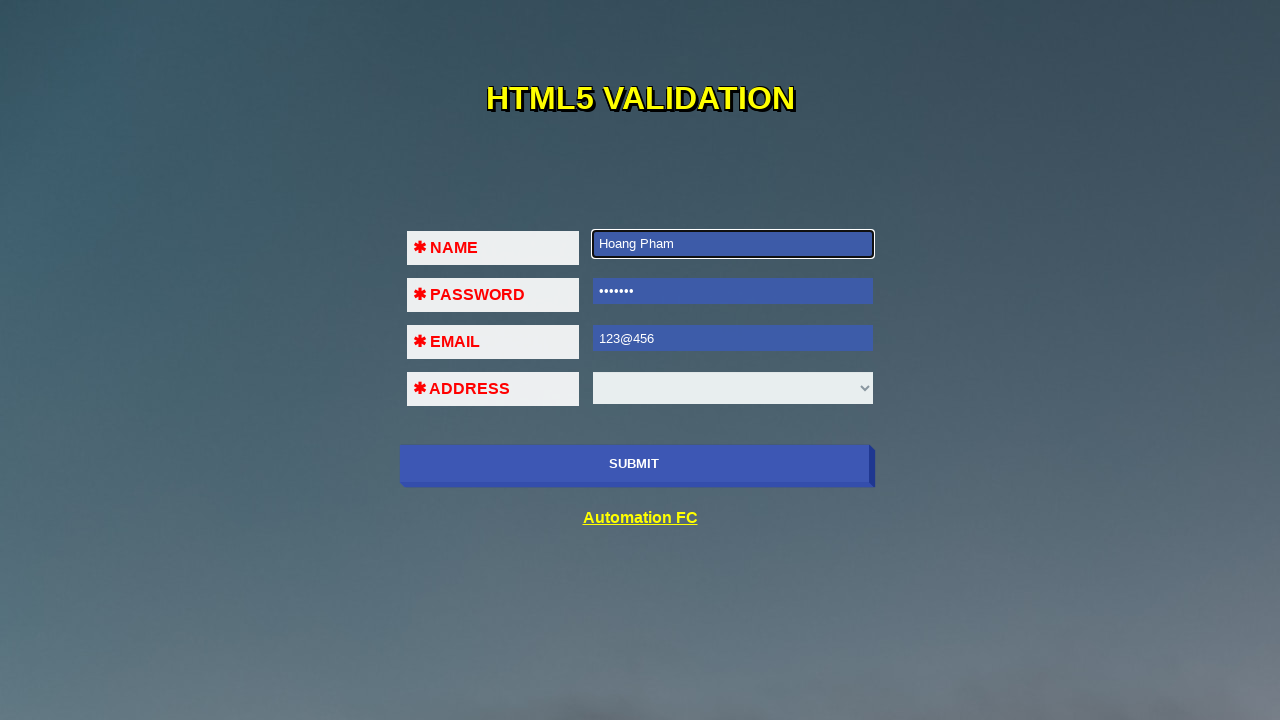

Filled password field with '1234567' again on input#pass
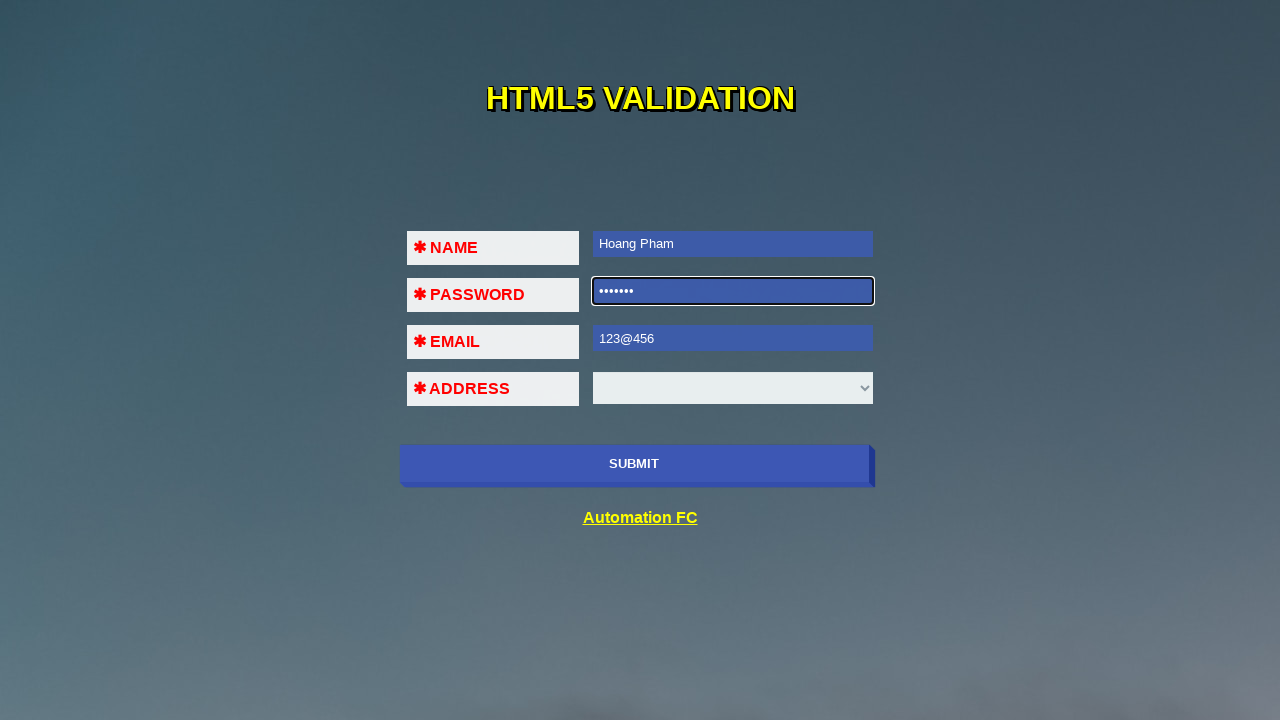

Filled email field with valid format 'hp95@gmail.com' on input#em
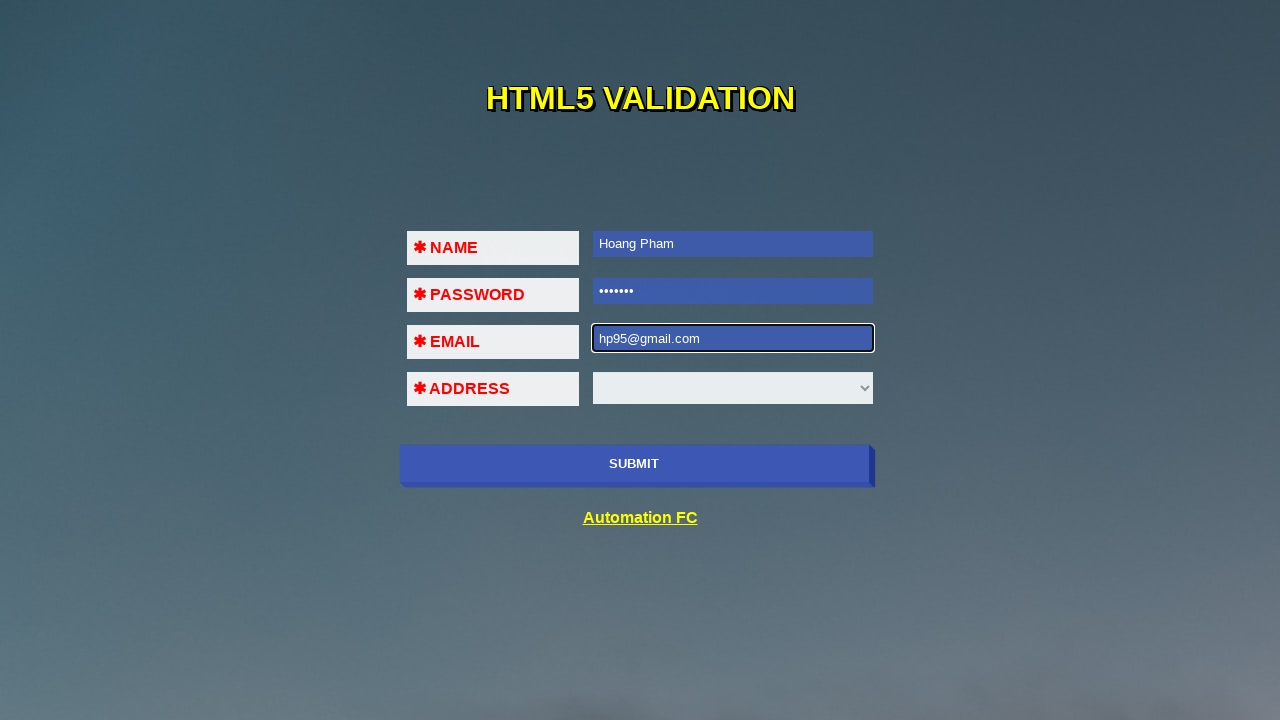

Clicked submit button with all valid text fields to trigger select field validation at (634, 464) on [name='submit-btn']
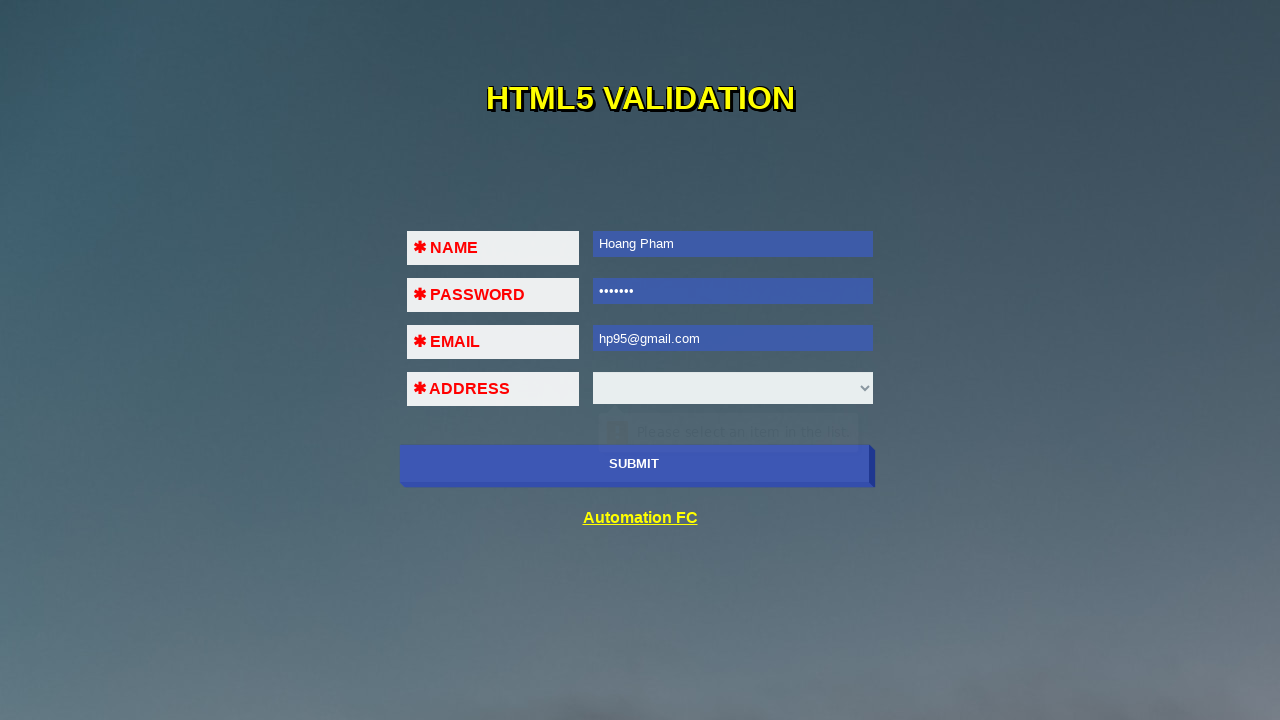

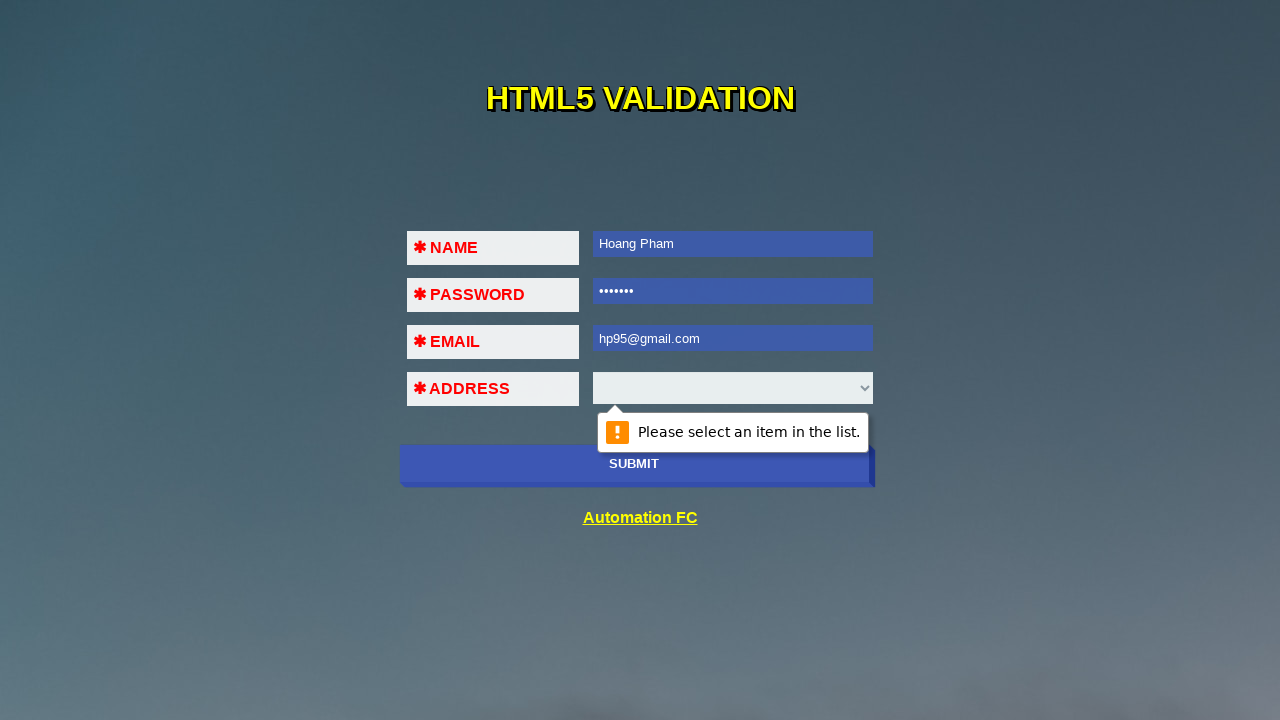